Tests DuckDuckGo search functionality on multiple browsers simultaneously by entering a search query and verifying the page title

Starting URL: https://duckduckgo.com/

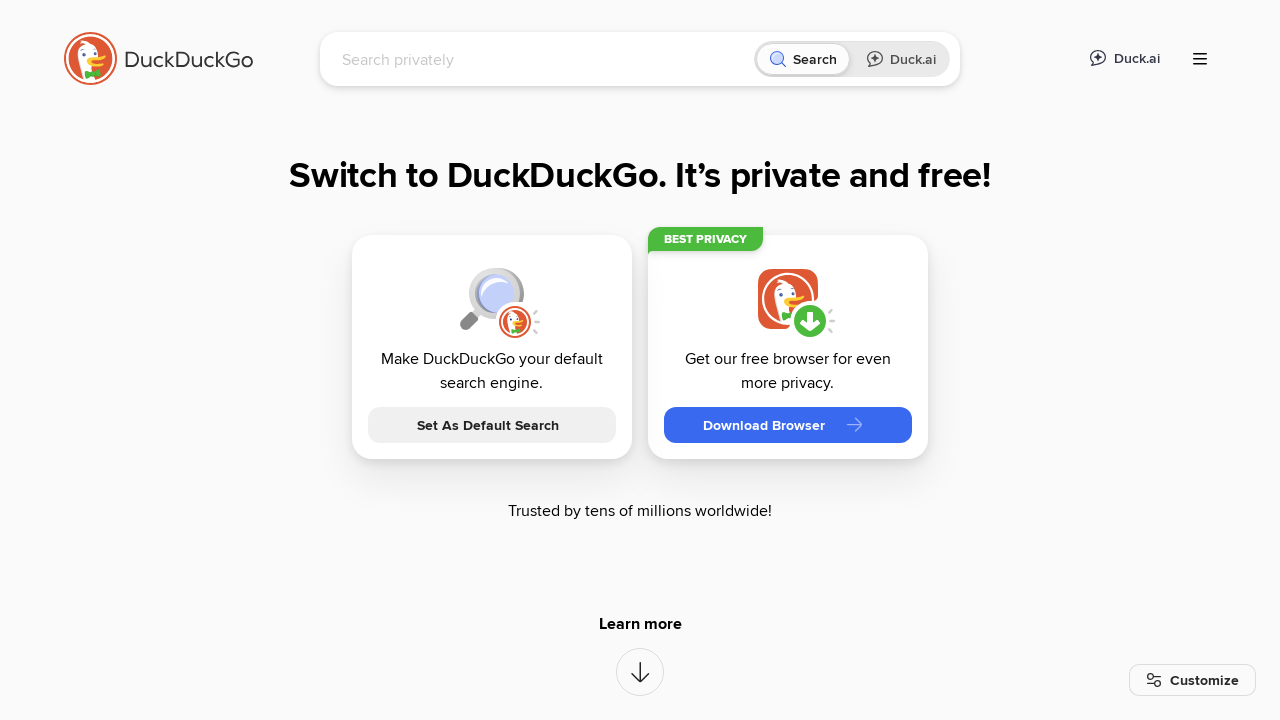

Filled search box with 'webdriver' query on input[name='q']
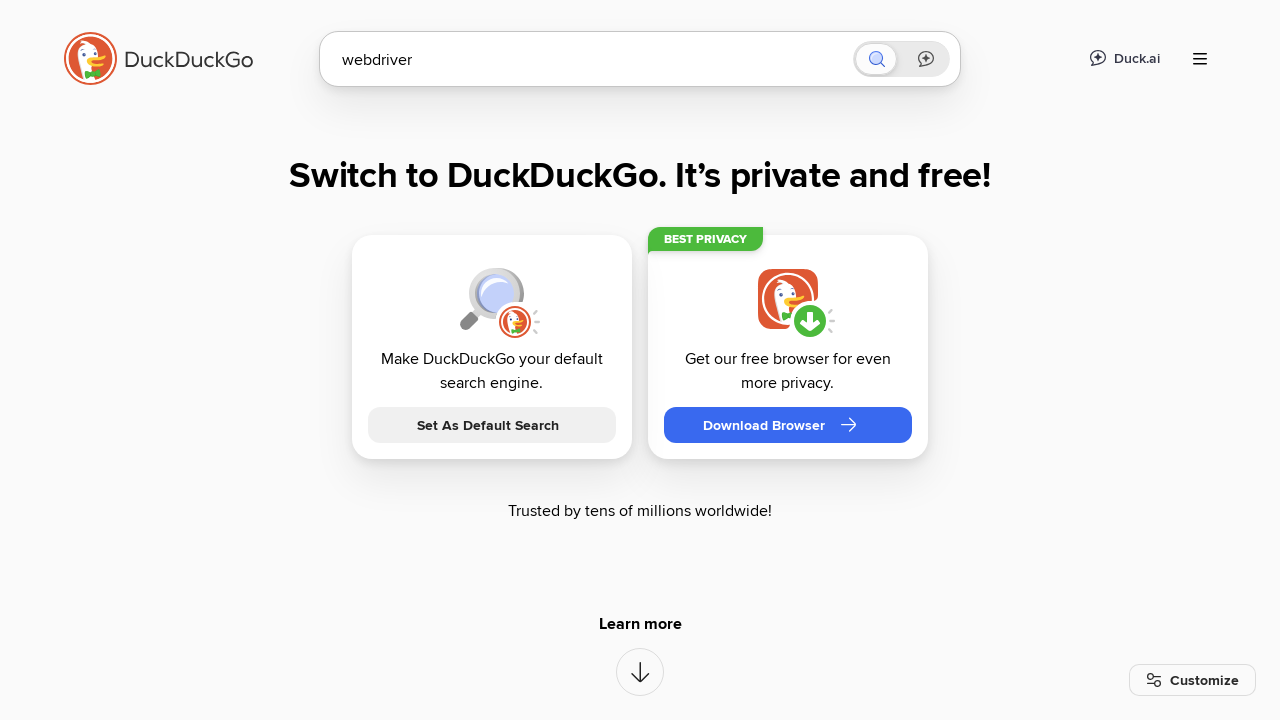

Pressed Enter to submit search query on input[name='q']
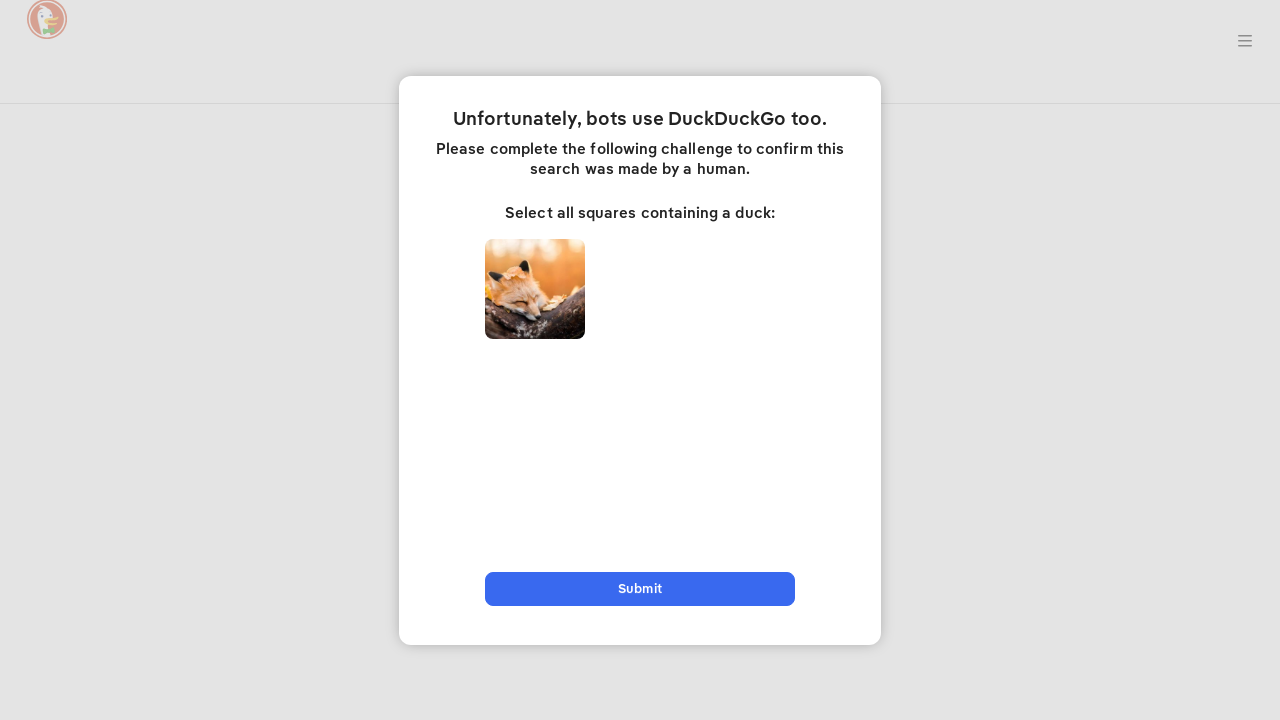

Waited 2 seconds for results page to load
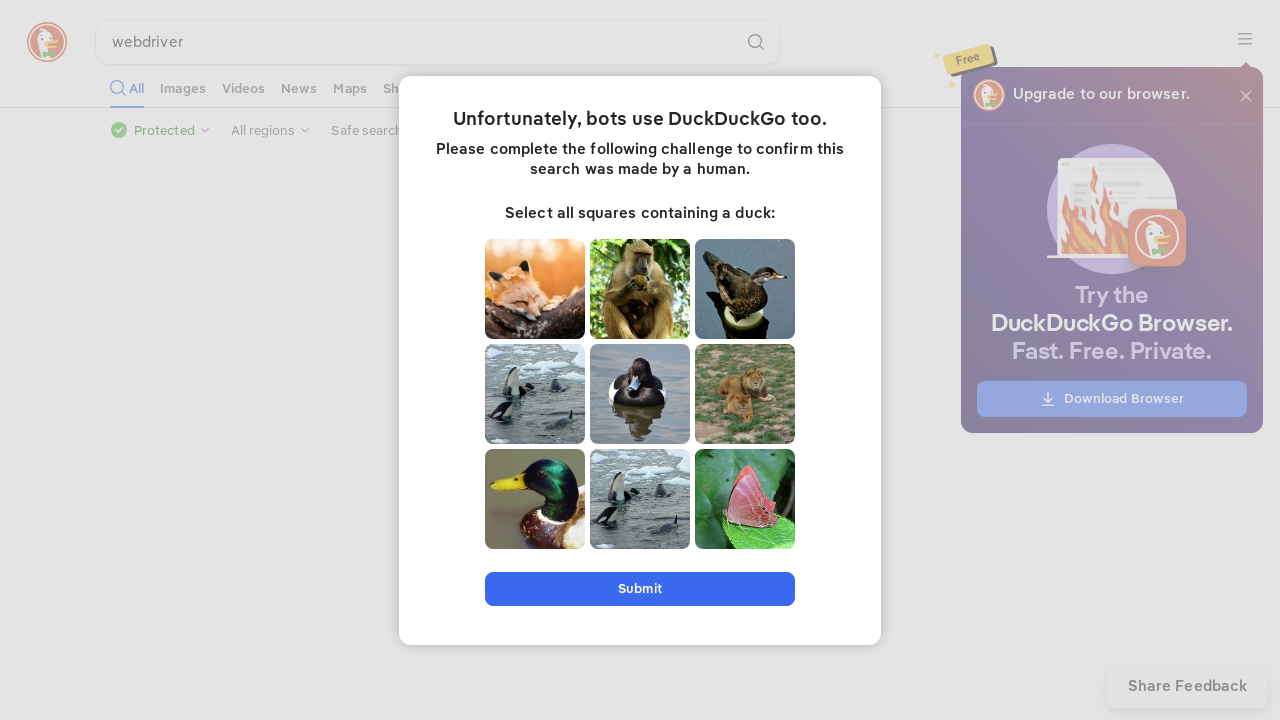

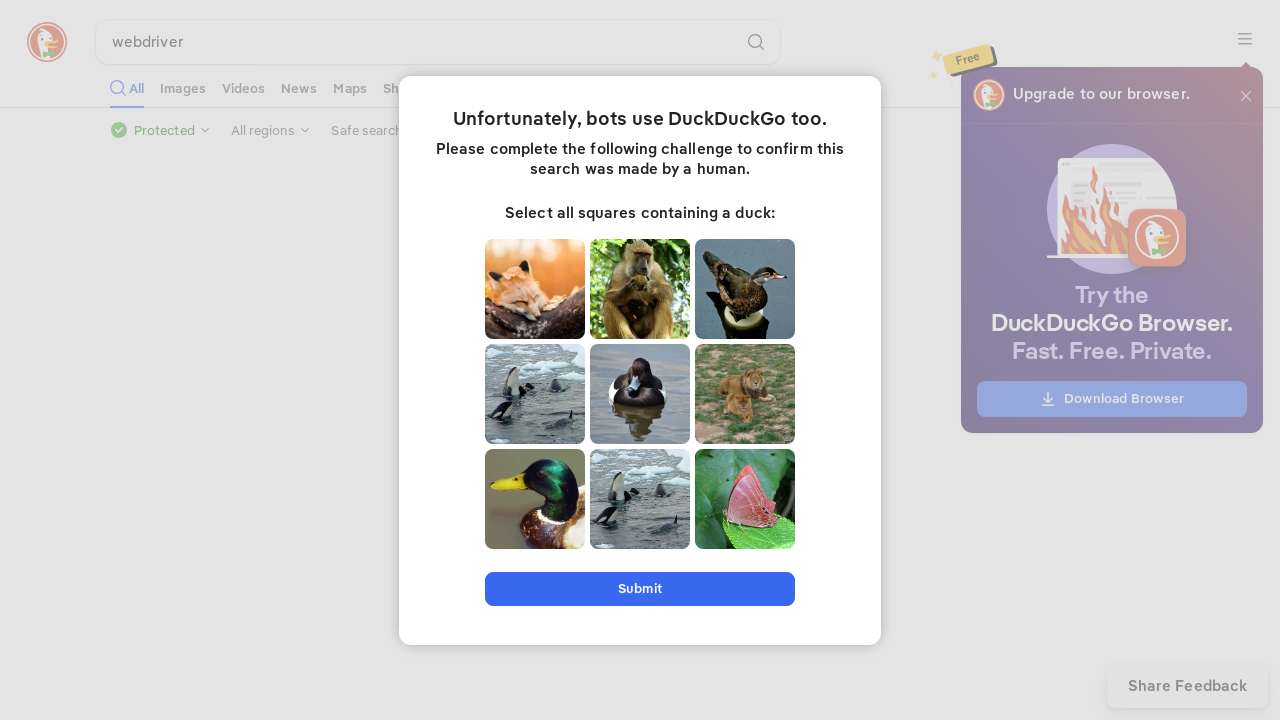